Tests registration form by identifying required fields through label asterisks and filling those inputs

Starting URL: http://suninjuly.github.io/registration2.html

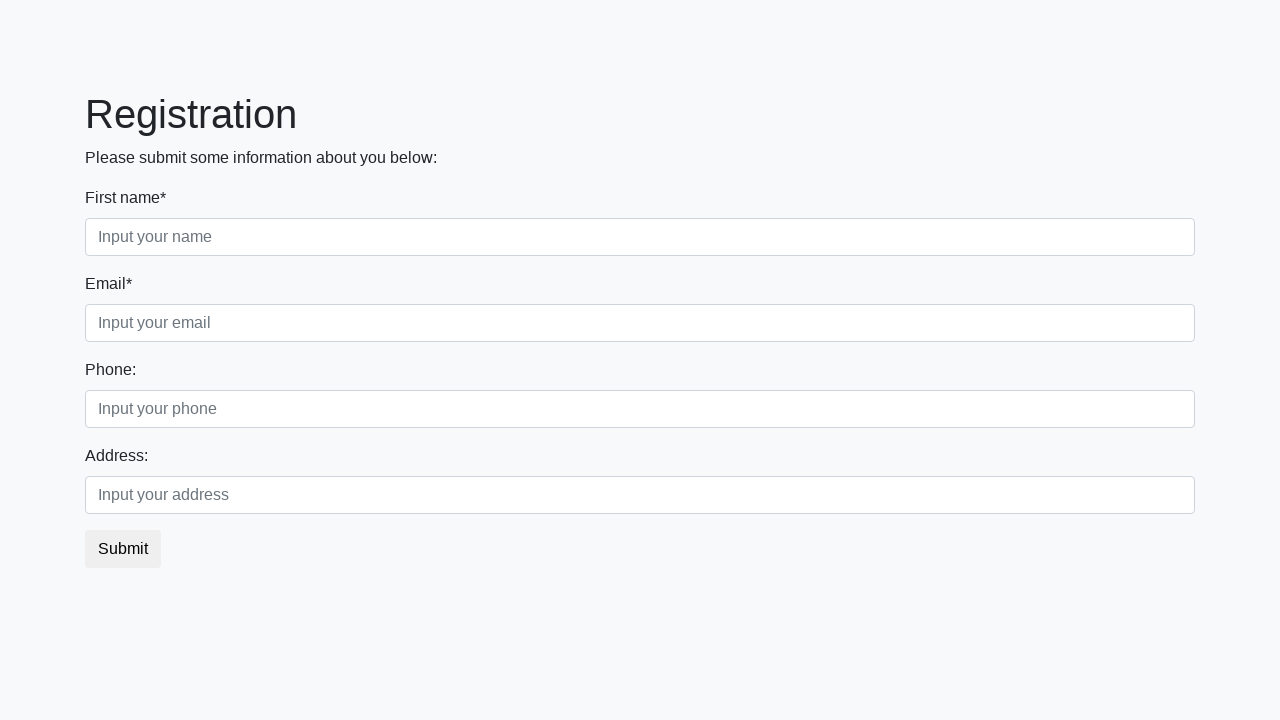

Navigated to registration form page
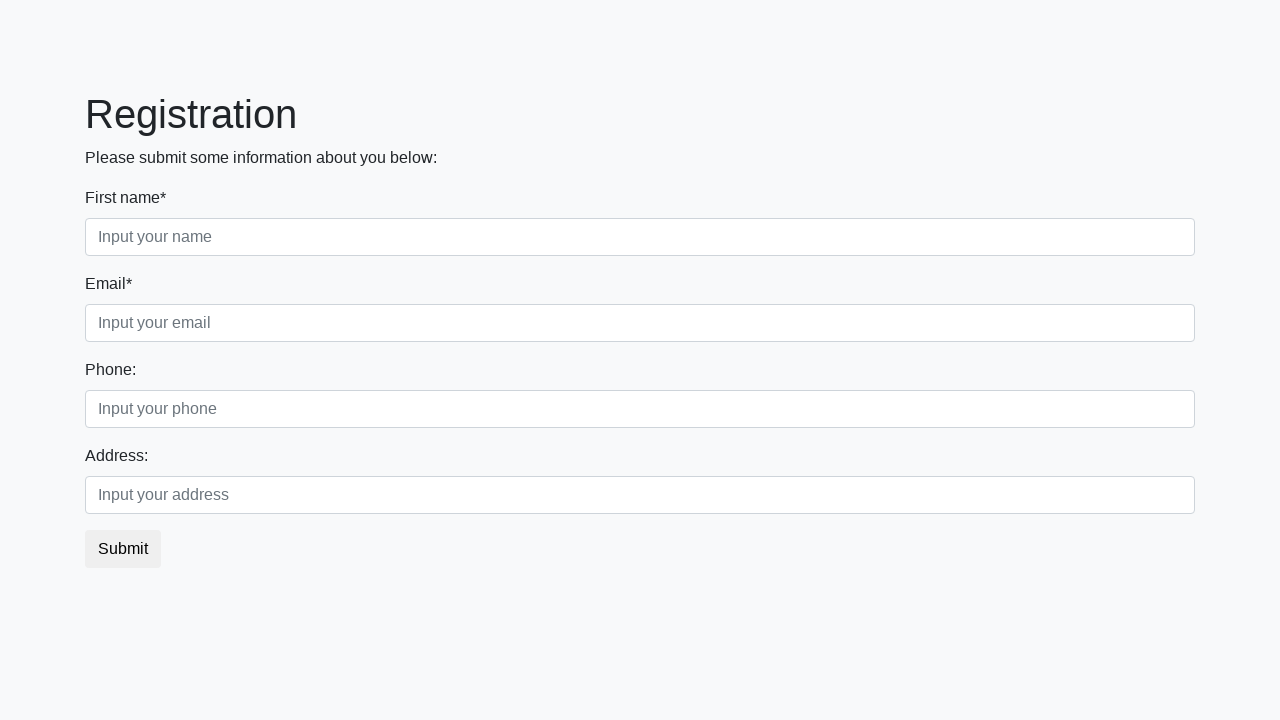

Located all input fields on the form
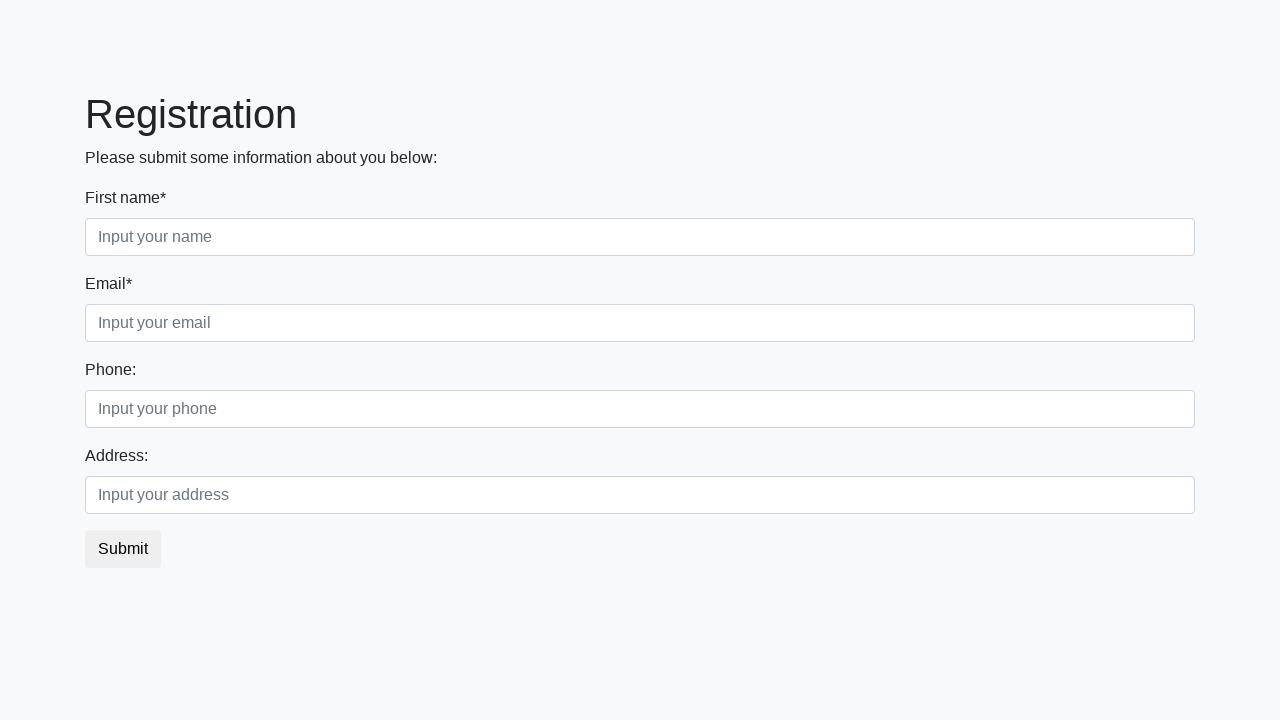

Located all label elements on the form
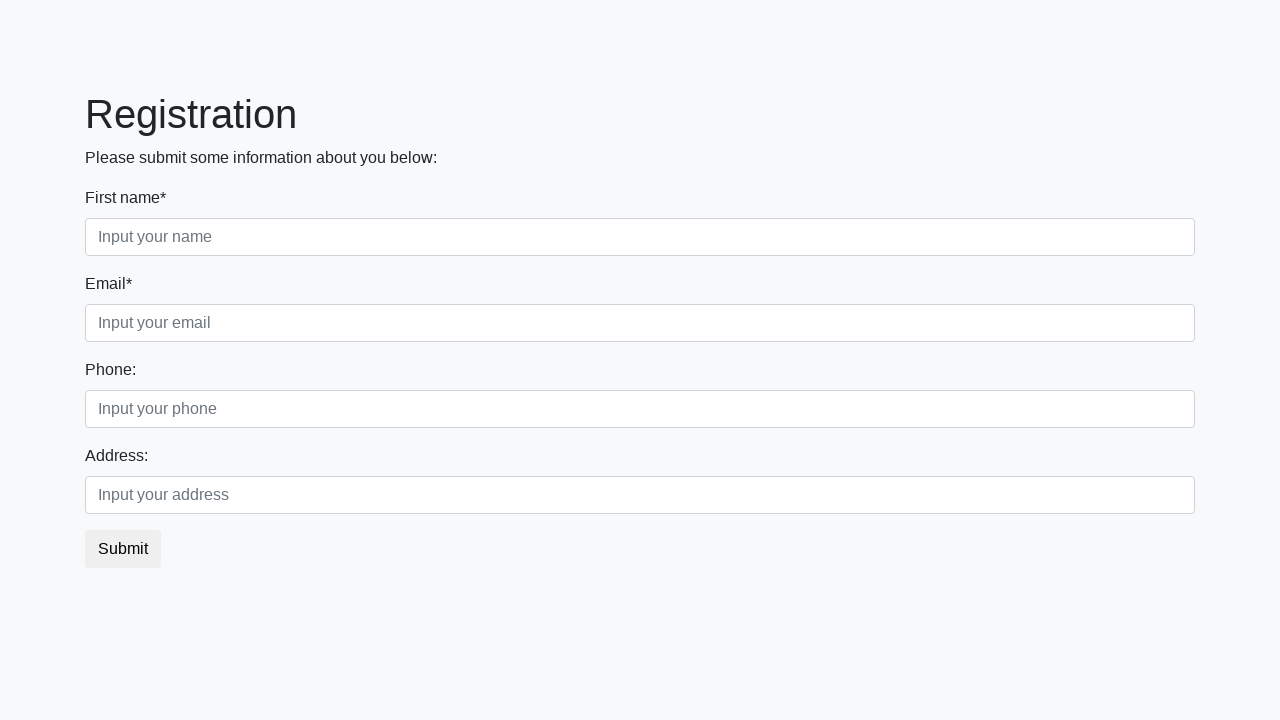

Counted 4 labels on the form
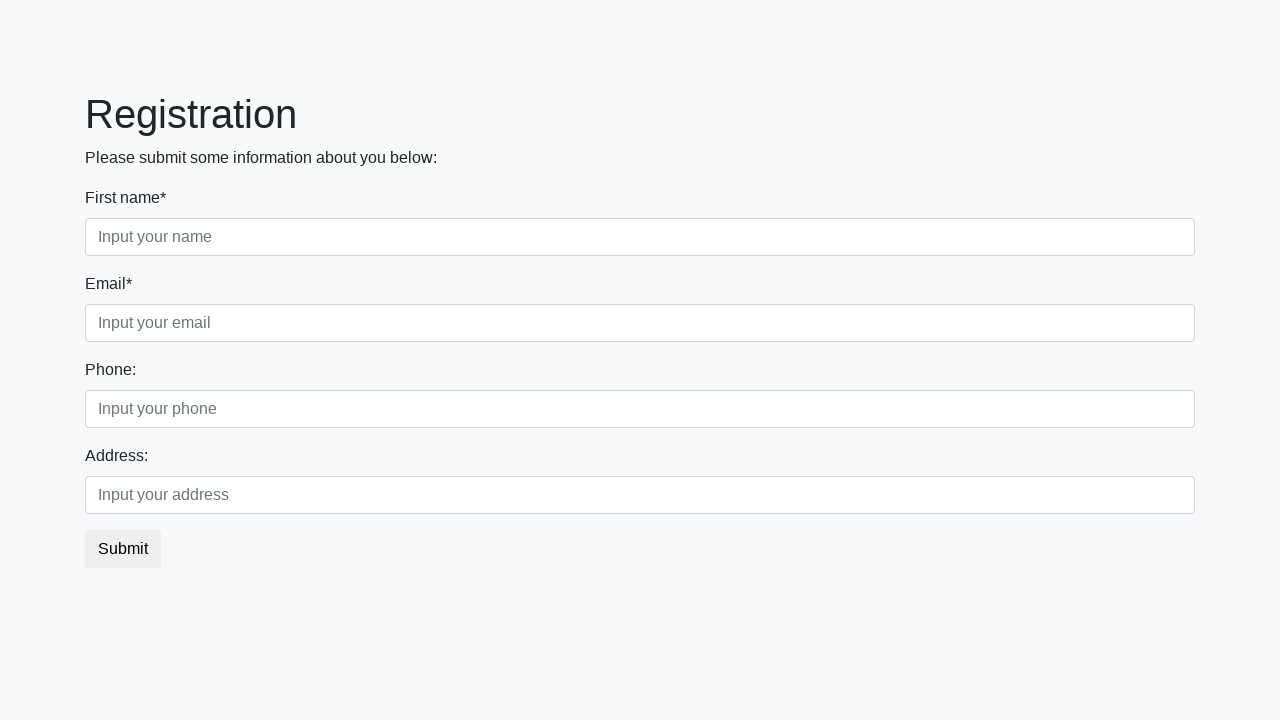

Retrieved text content from label 0: 'First name*'
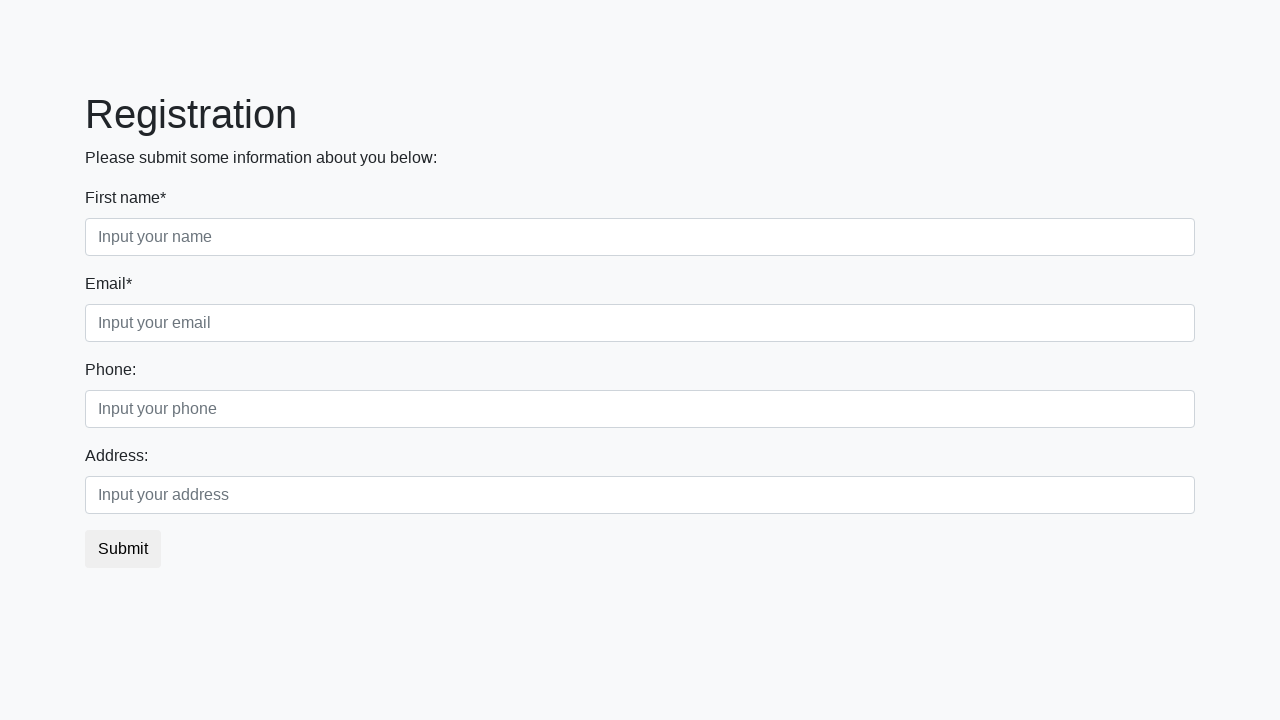

Filled required field 0 with 'cfr' (label marked with asterisk) on input >> nth=0
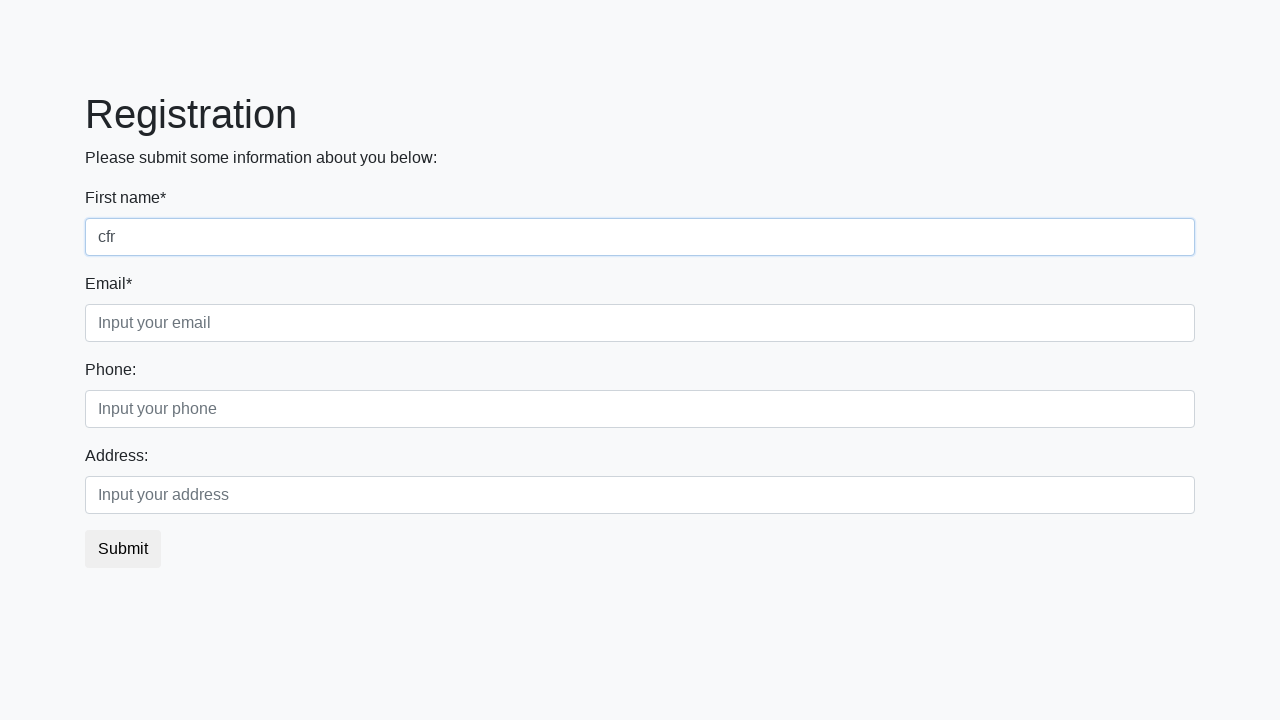

Retrieved text content from label 1: 'Email*'
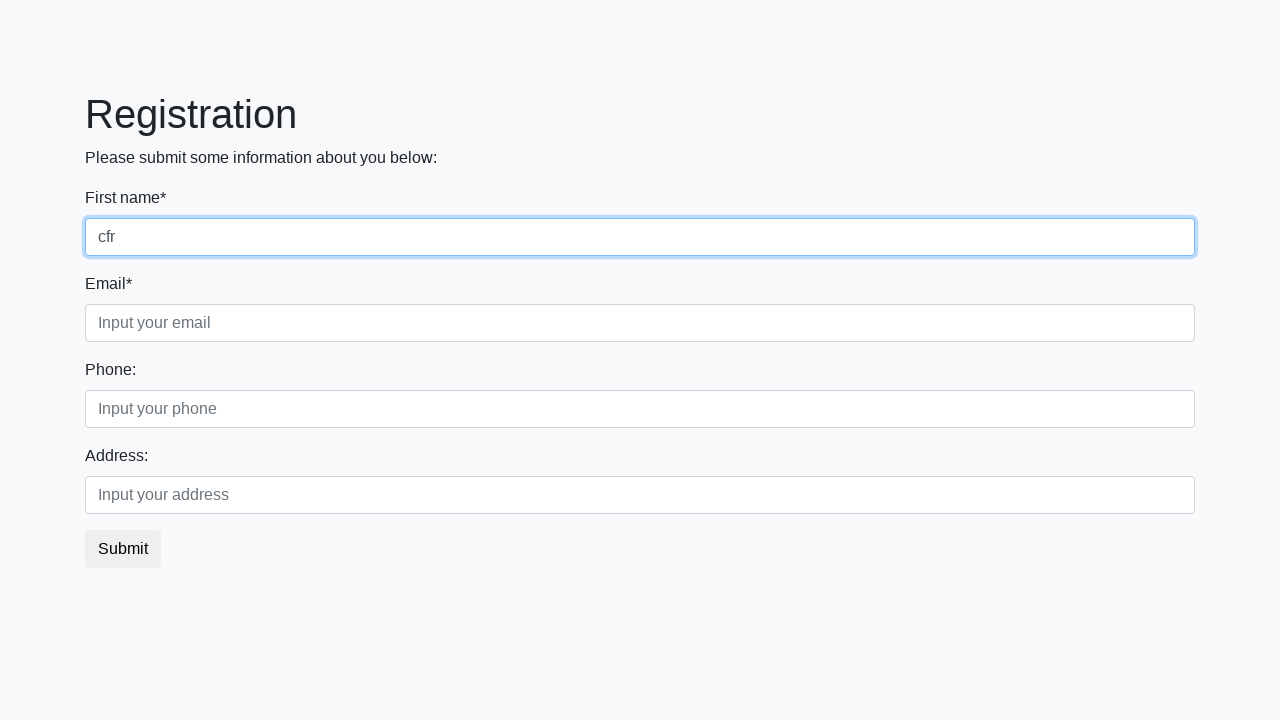

Filled required field 1 with 'cfr' (label marked with asterisk) on input >> nth=1
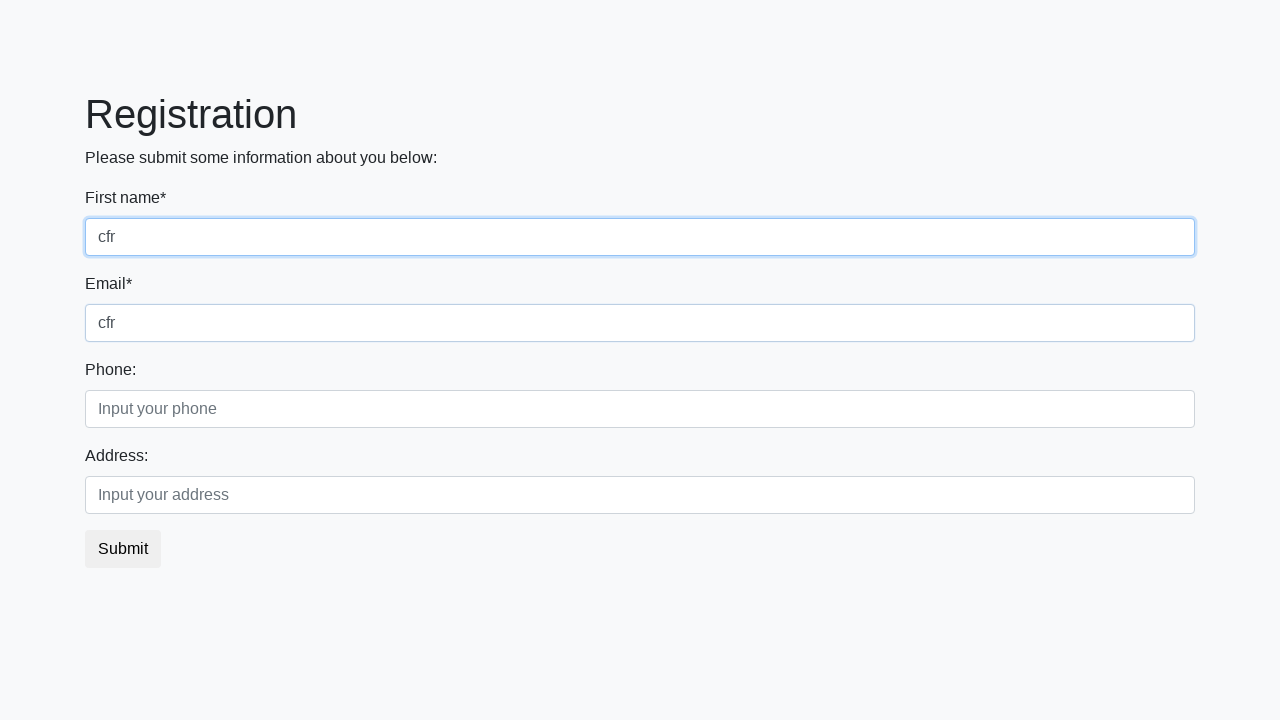

Retrieved text content from label 2: 'Phone:'
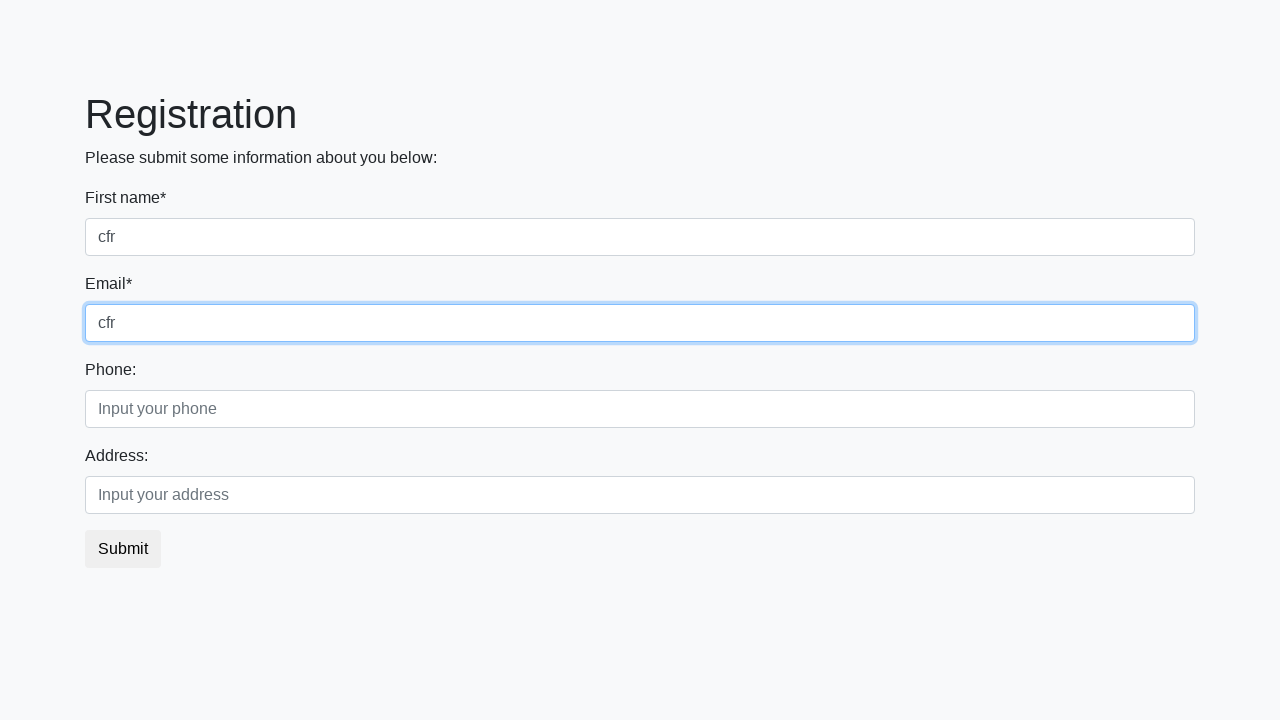

Retrieved text content from label 3: 'Address:'
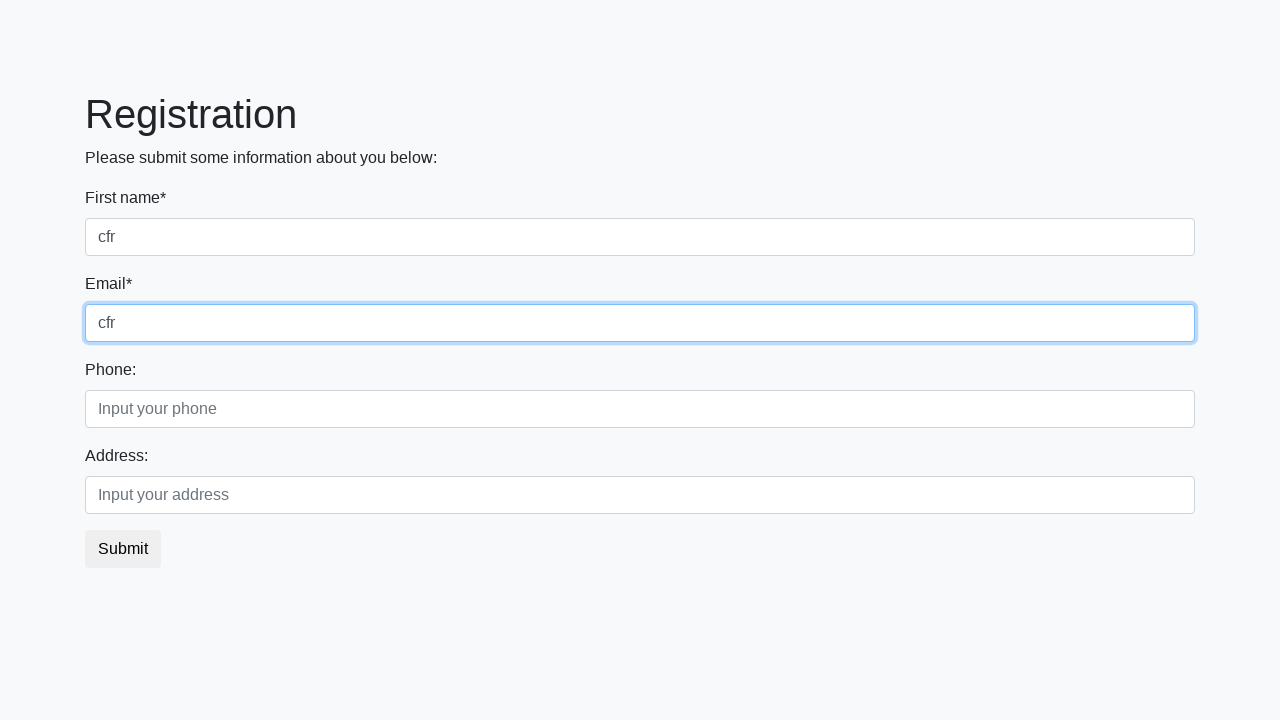

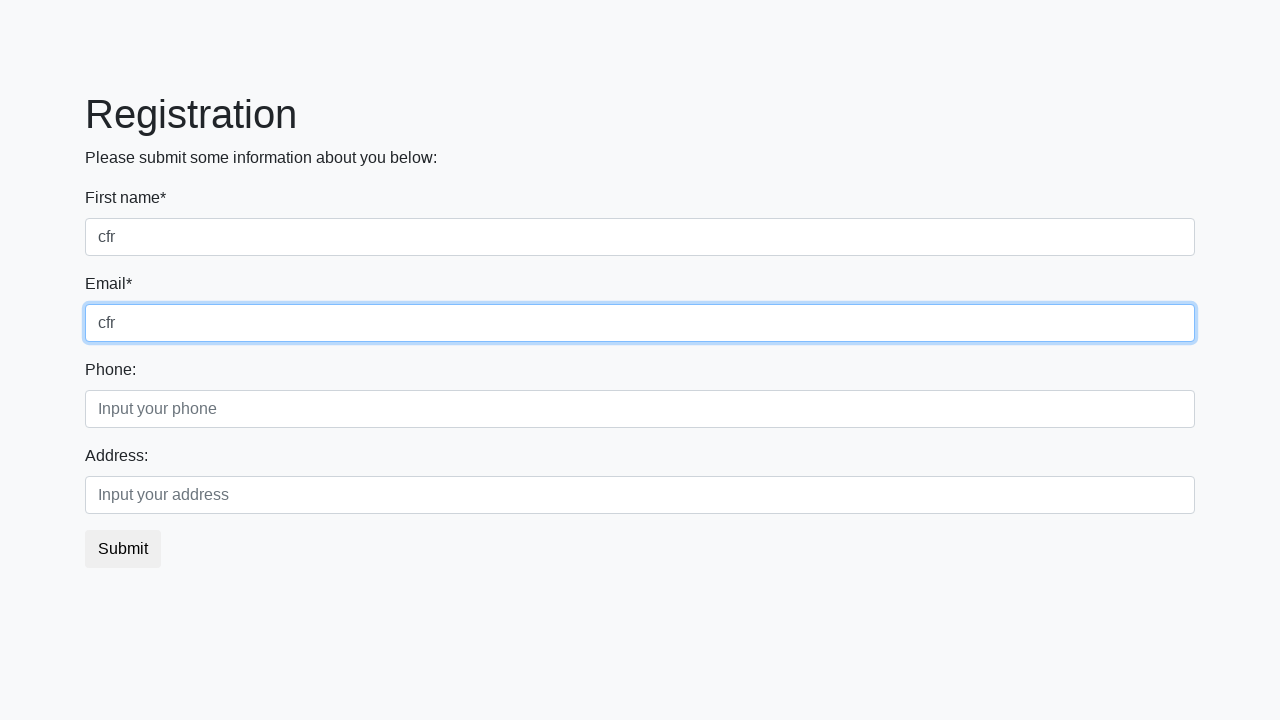